Tests drag and drop functionality by dragging a source element to a target element and moving a slider

Starting URL: https://testautomationpractice.blogspot.com/

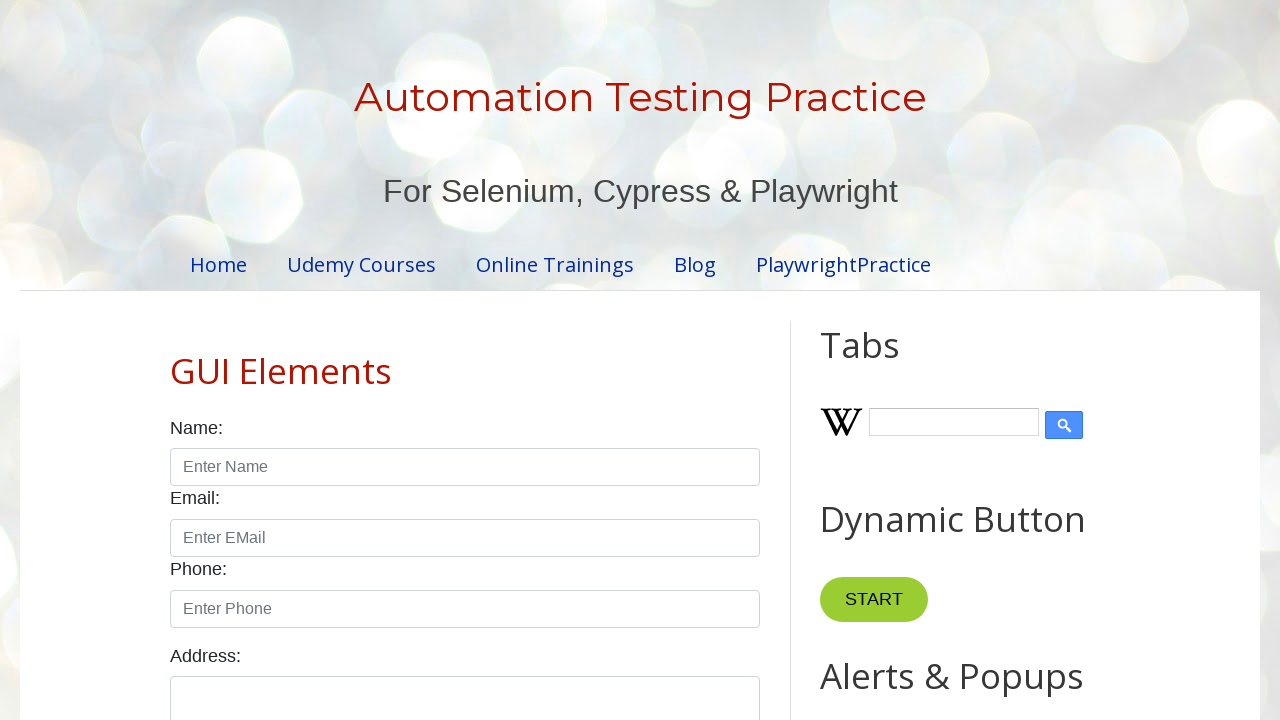

Dragged source element to target element at (1015, 386)
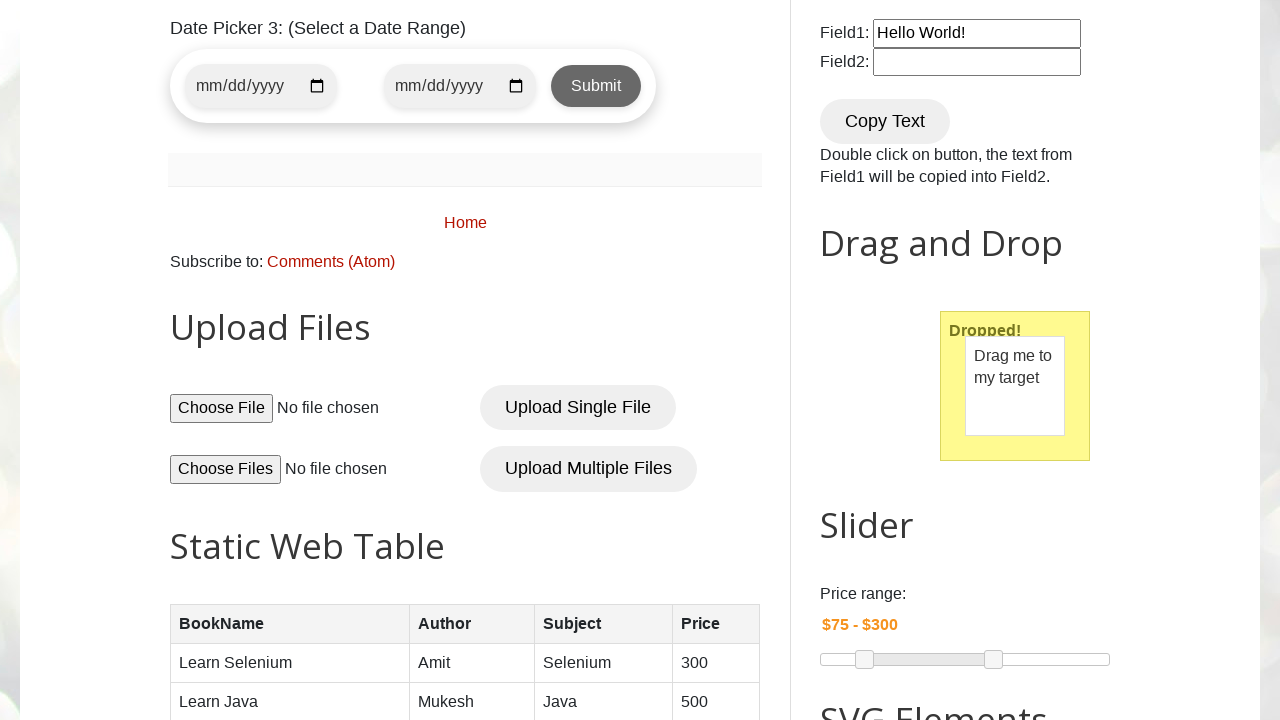

Moved mouse to slider right handle at (994, 659)
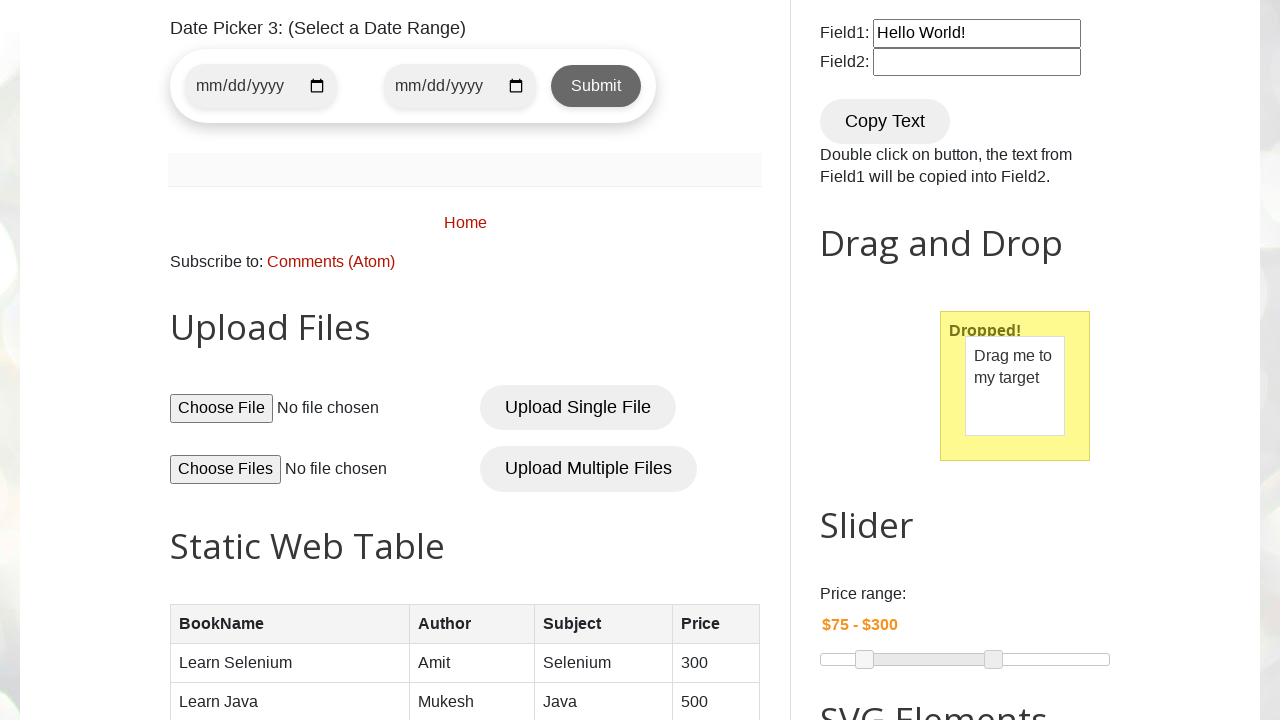

Pressed mouse button down on slider at (994, 659)
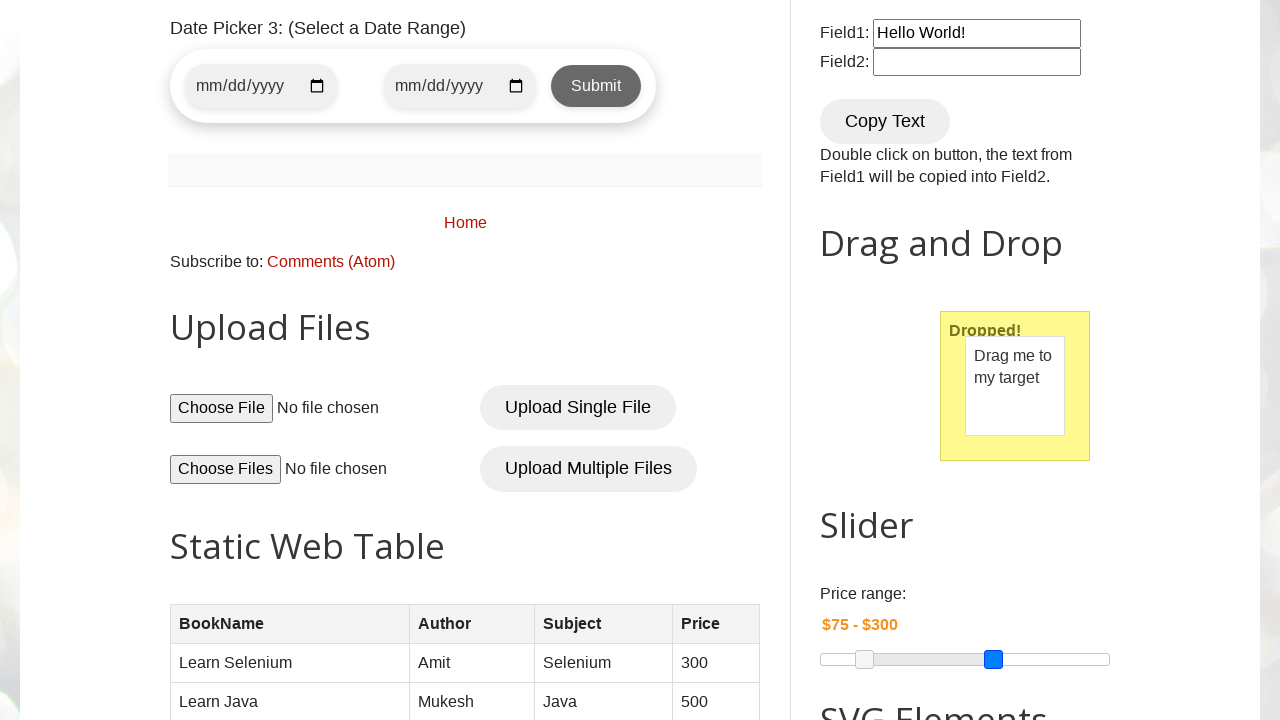

Dragged slider right handle to the right at (1084, 650)
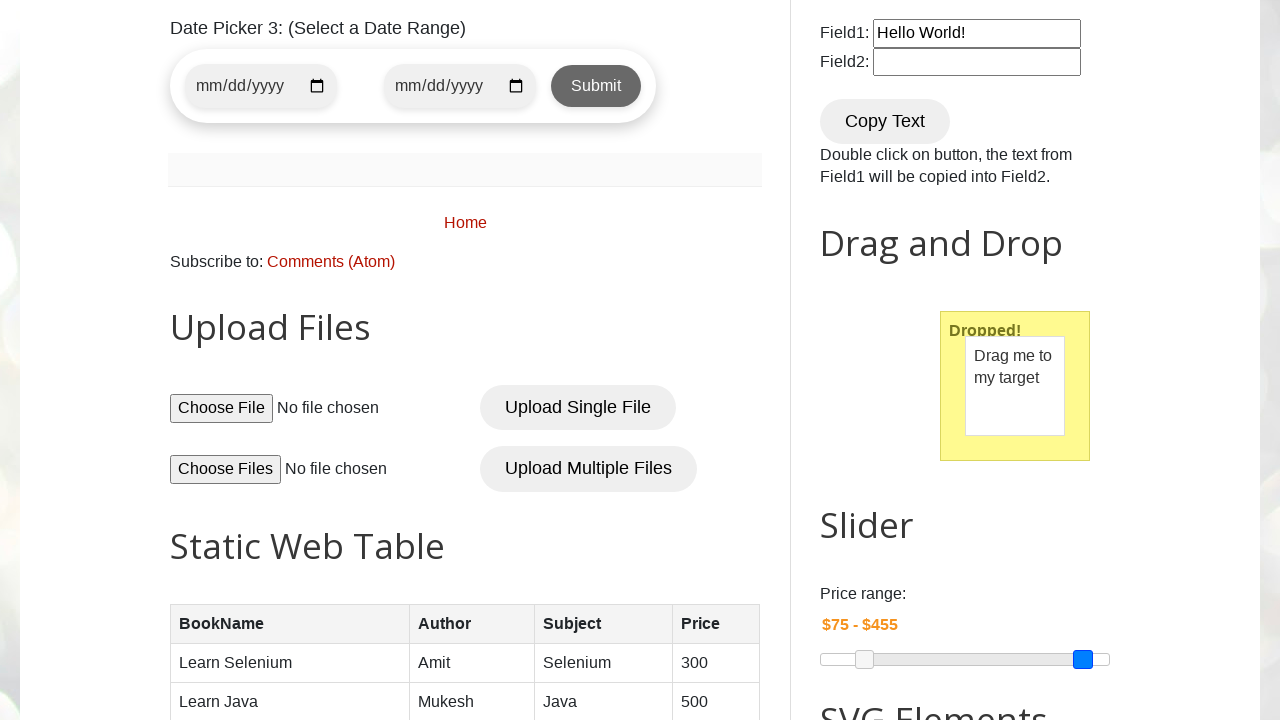

Released mouse button on slider at (1084, 650)
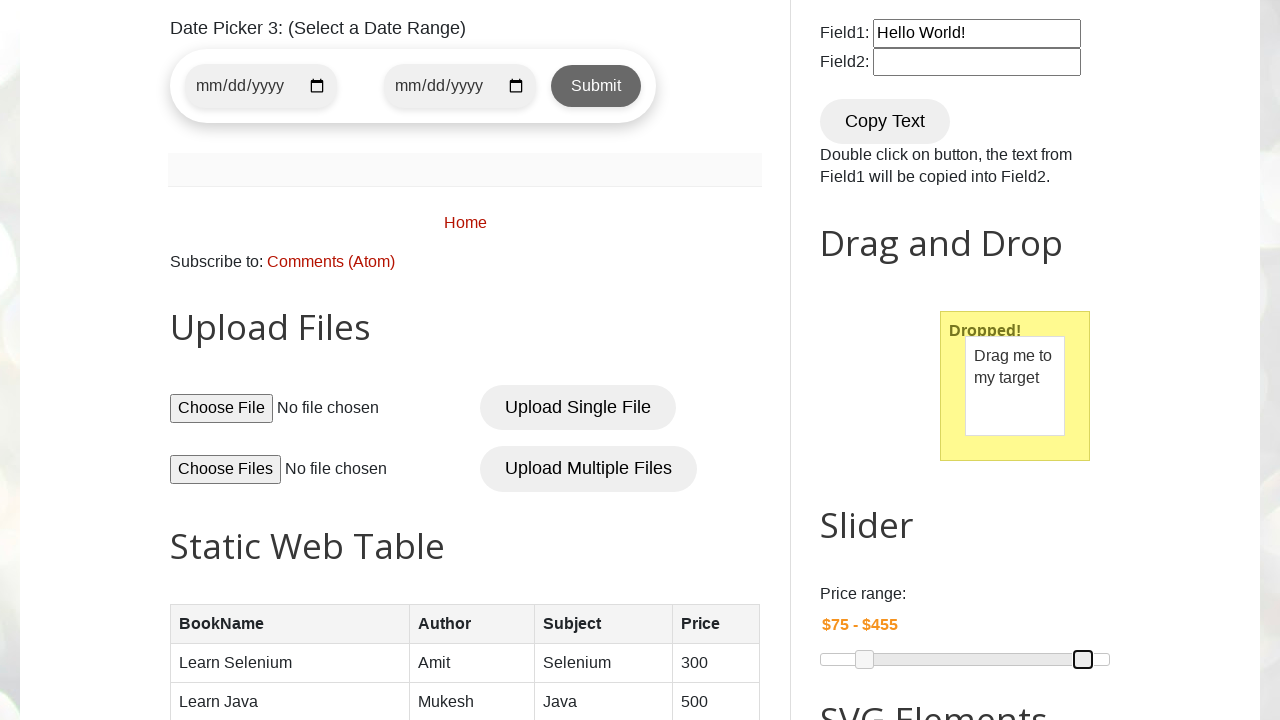

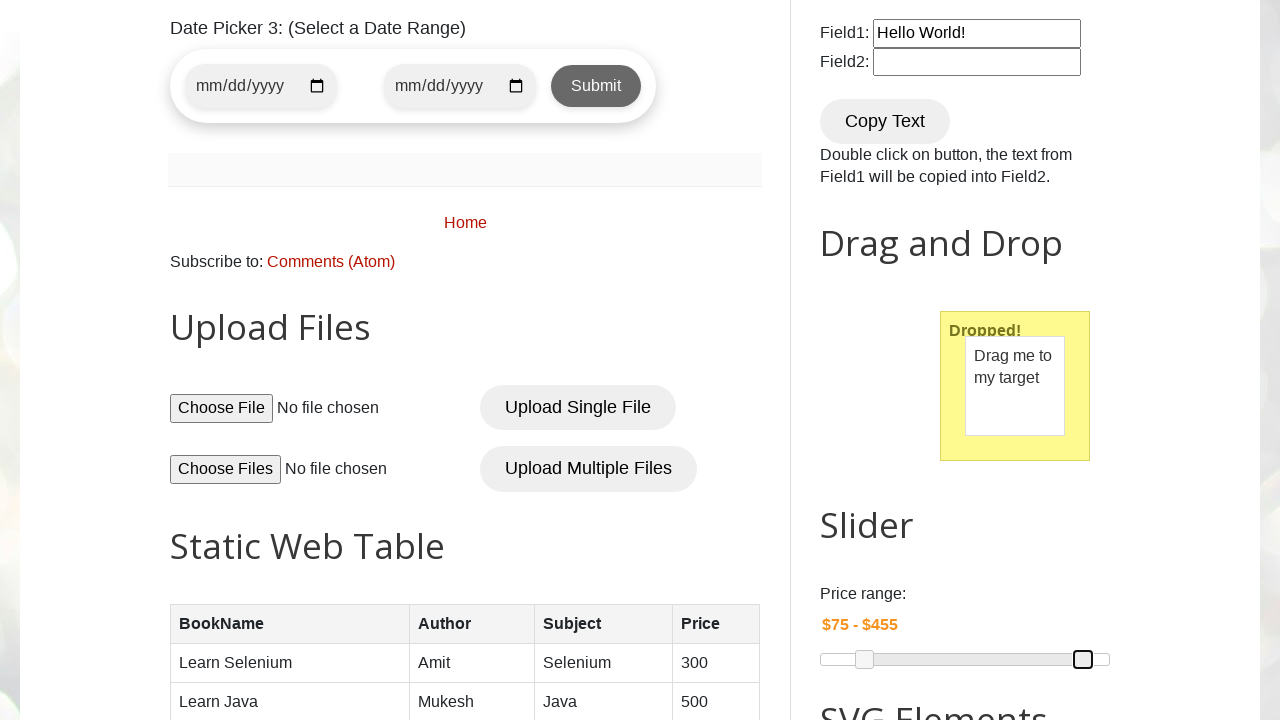